Tests checkbox selection verification by navigating to Checkboxes page and checking element states

Starting URL: http://the-internet.herokuapp.com/

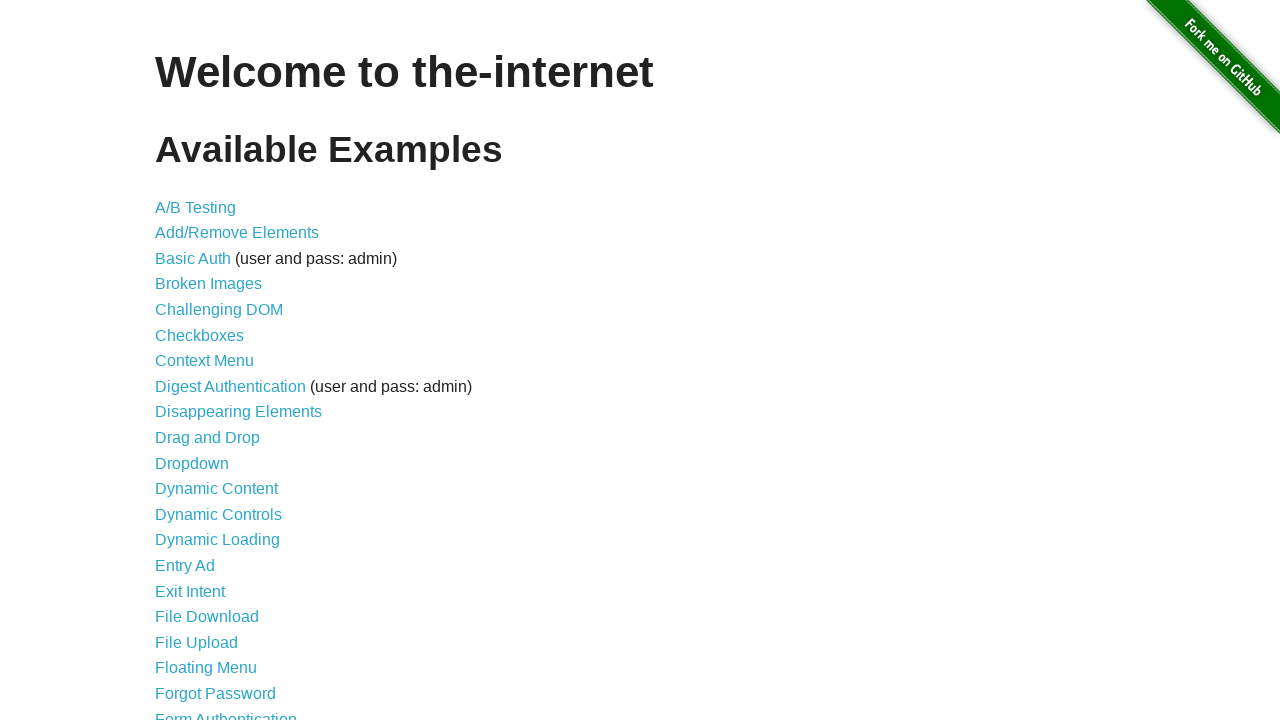

Clicked on Checkboxes link to navigate to checkboxes page at (200, 335) on xpath=//a[contains(text(),'Checkboxes')]
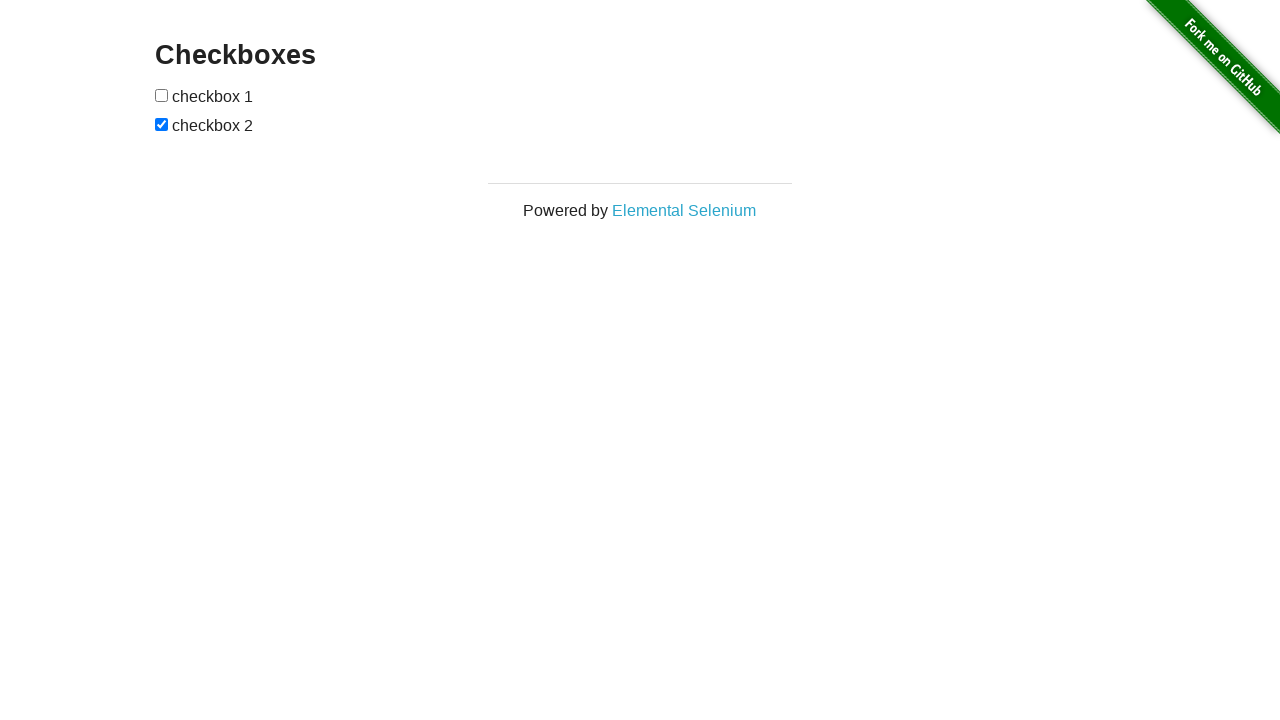

Checkboxes page loaded and first checkbox element is visible
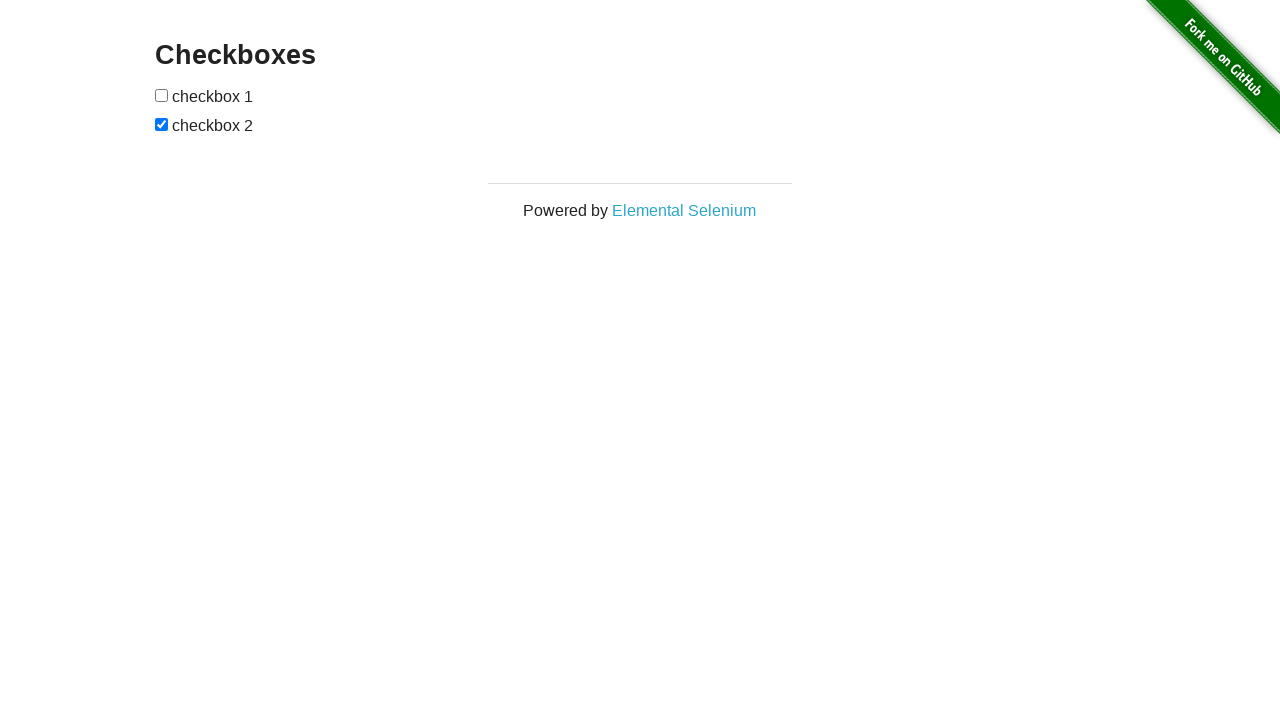

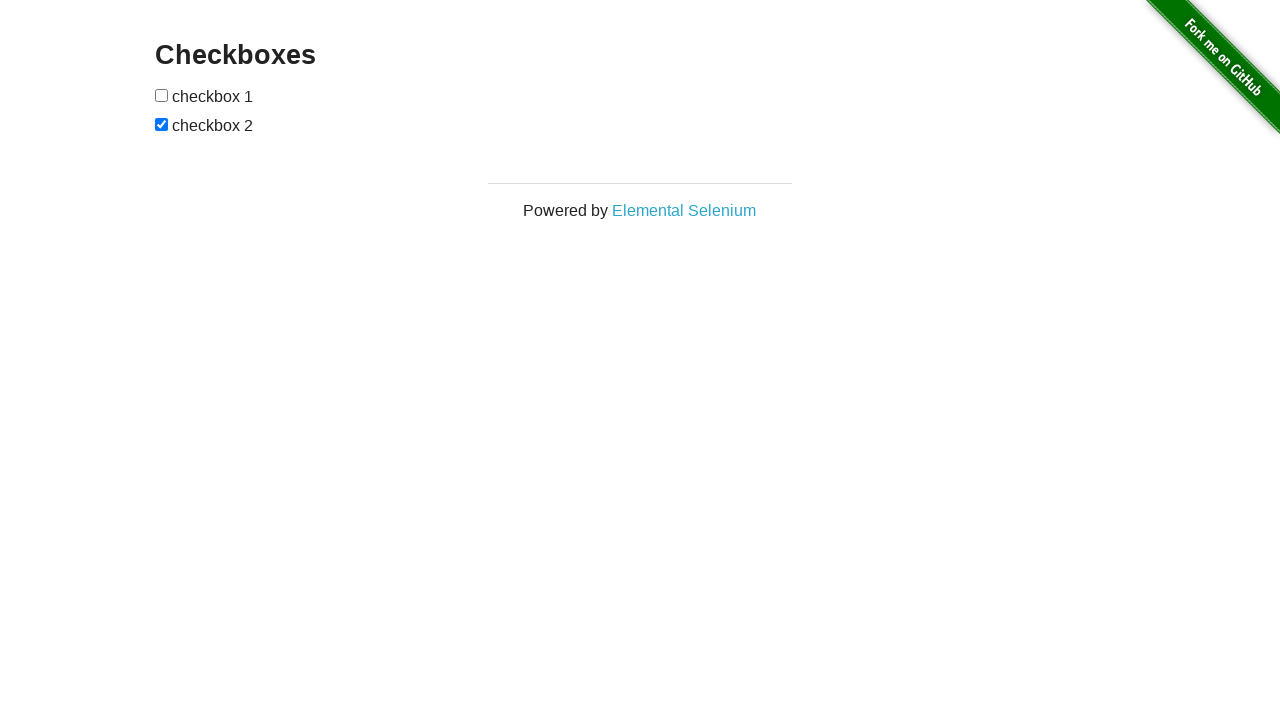